Tests marking all todo items as completed using the toggle all checkbox

Starting URL: https://demo.playwright.dev/todomvc

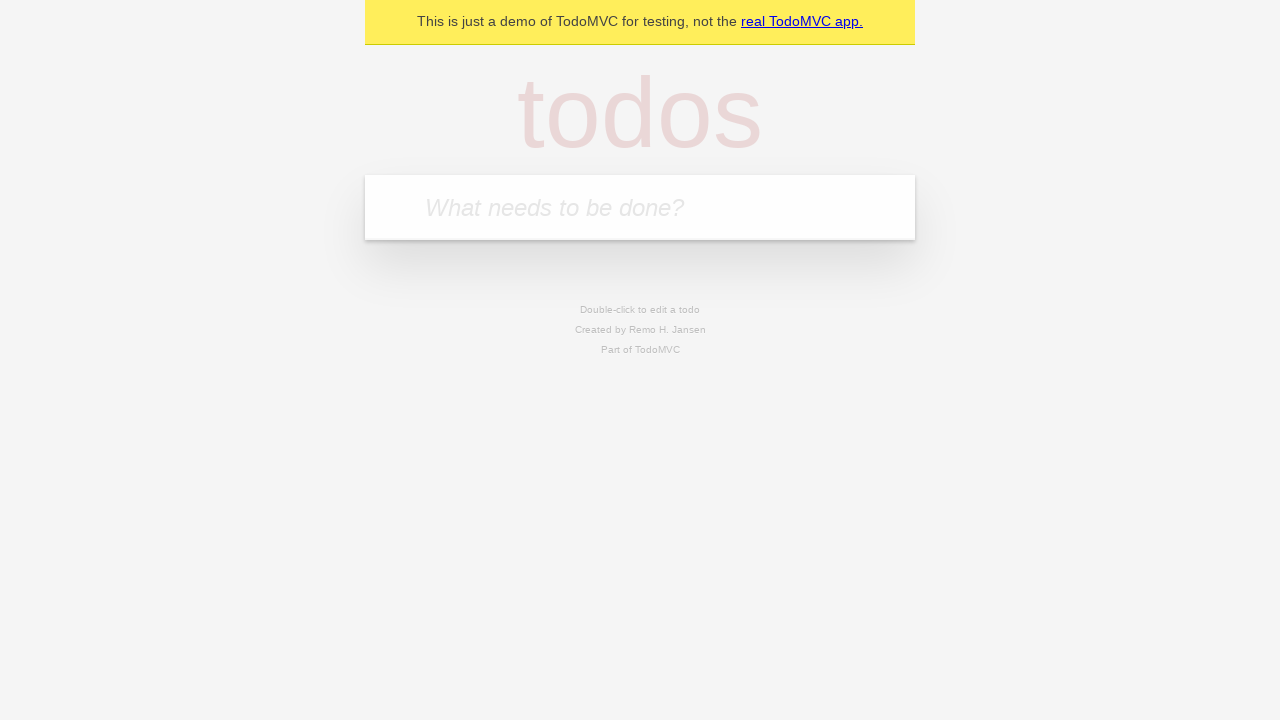

Filled todo input with 'buy some cheese' on internal:attr=[placeholder="What needs to be done?"i]
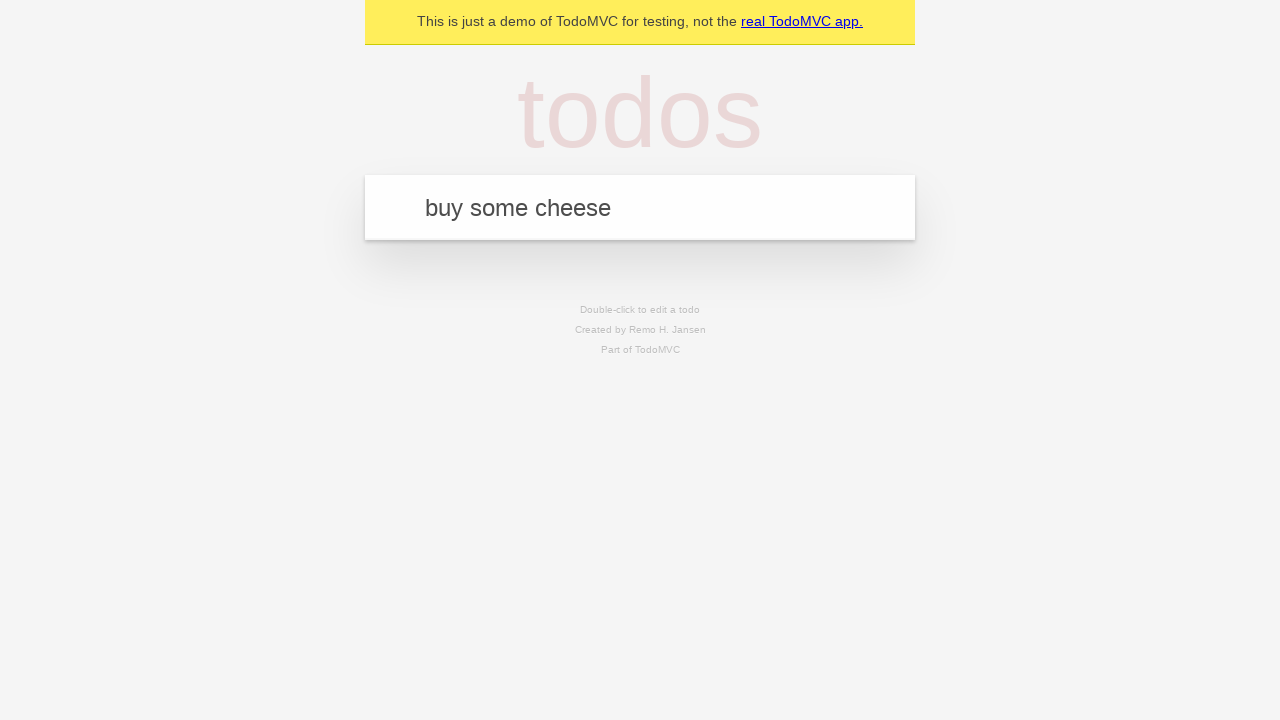

Pressed Enter to add first todo item on internal:attr=[placeholder="What needs to be done?"i]
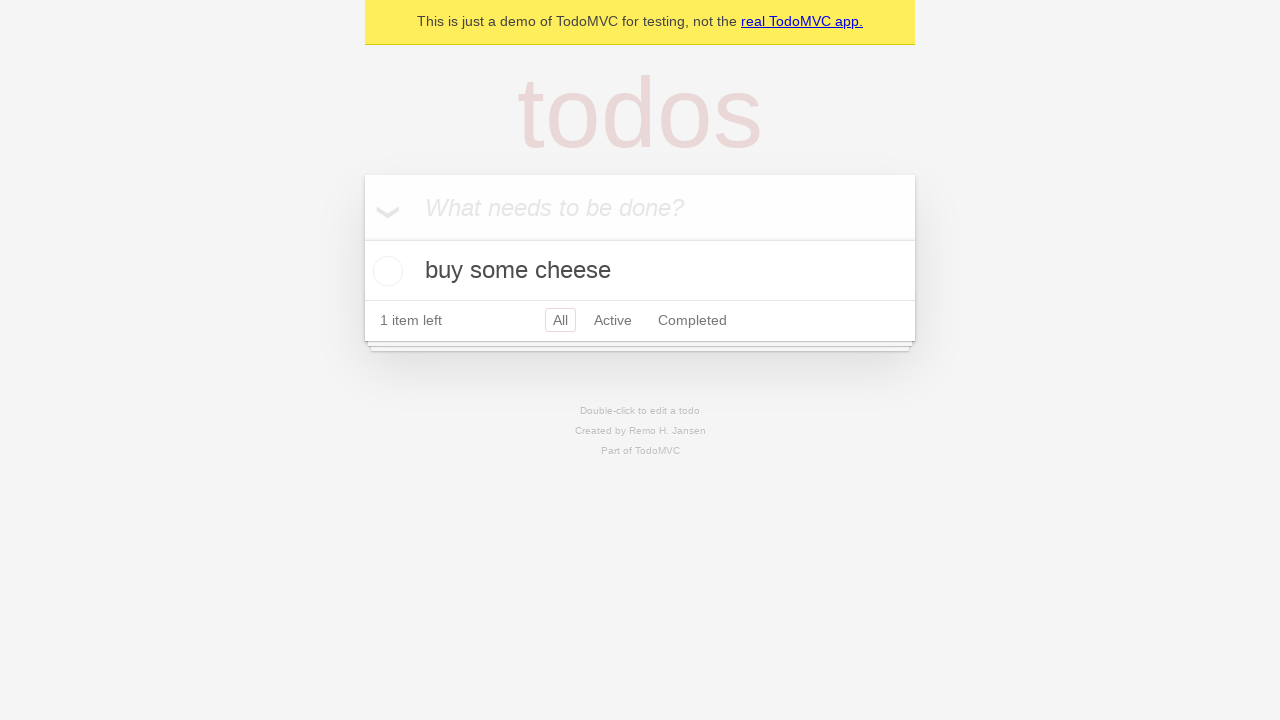

Filled todo input with 'feed the cat' on internal:attr=[placeholder="What needs to be done?"i]
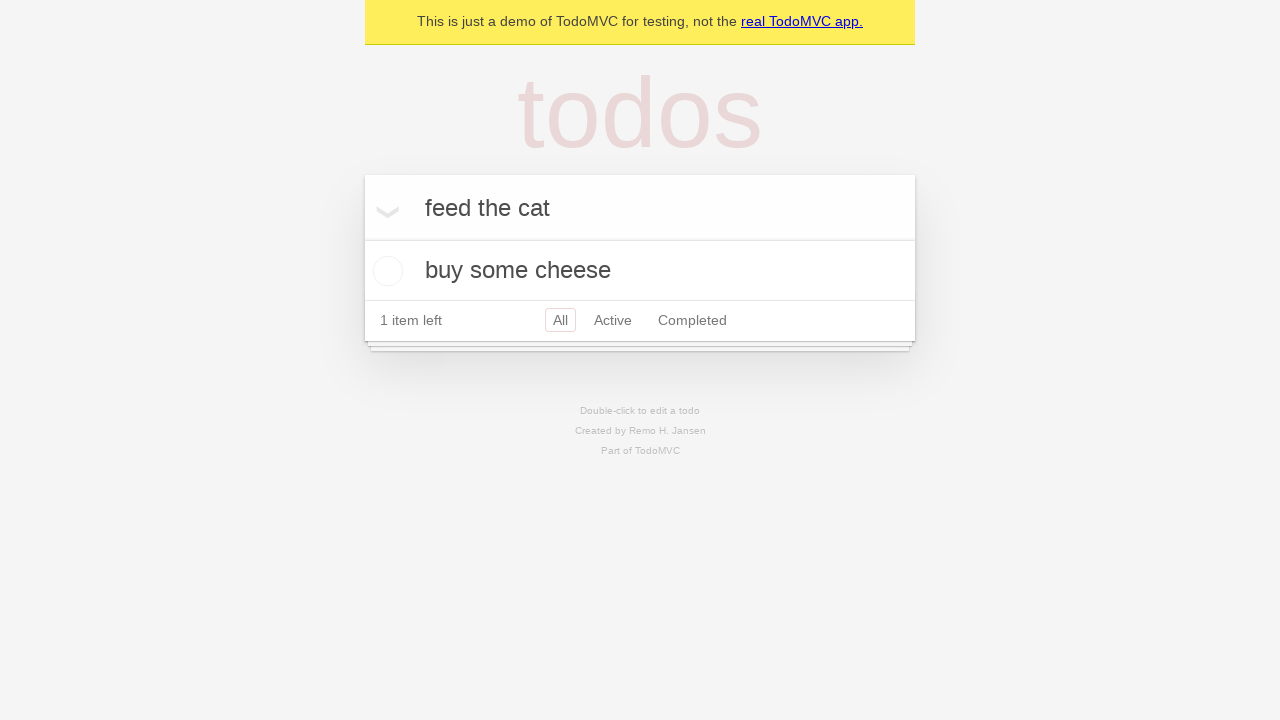

Pressed Enter to add second todo item on internal:attr=[placeholder="What needs to be done?"i]
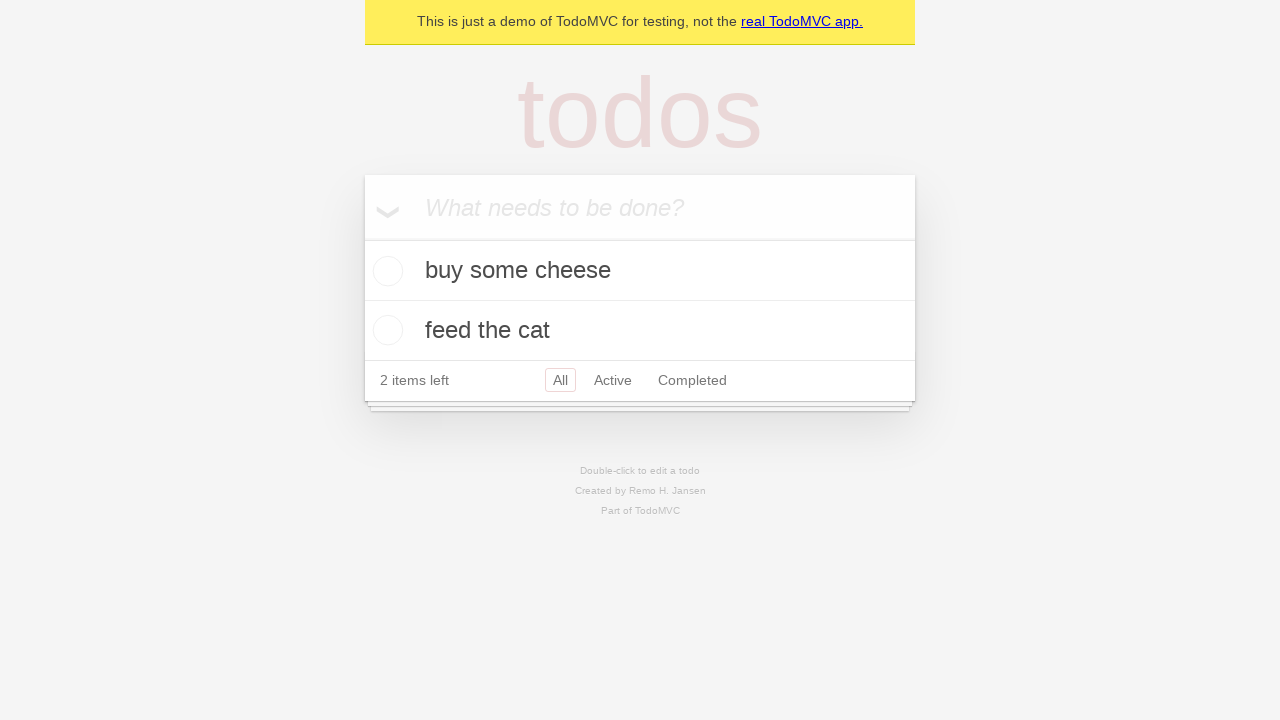

Filled todo input with 'book a doctors appointment' on internal:attr=[placeholder="What needs to be done?"i]
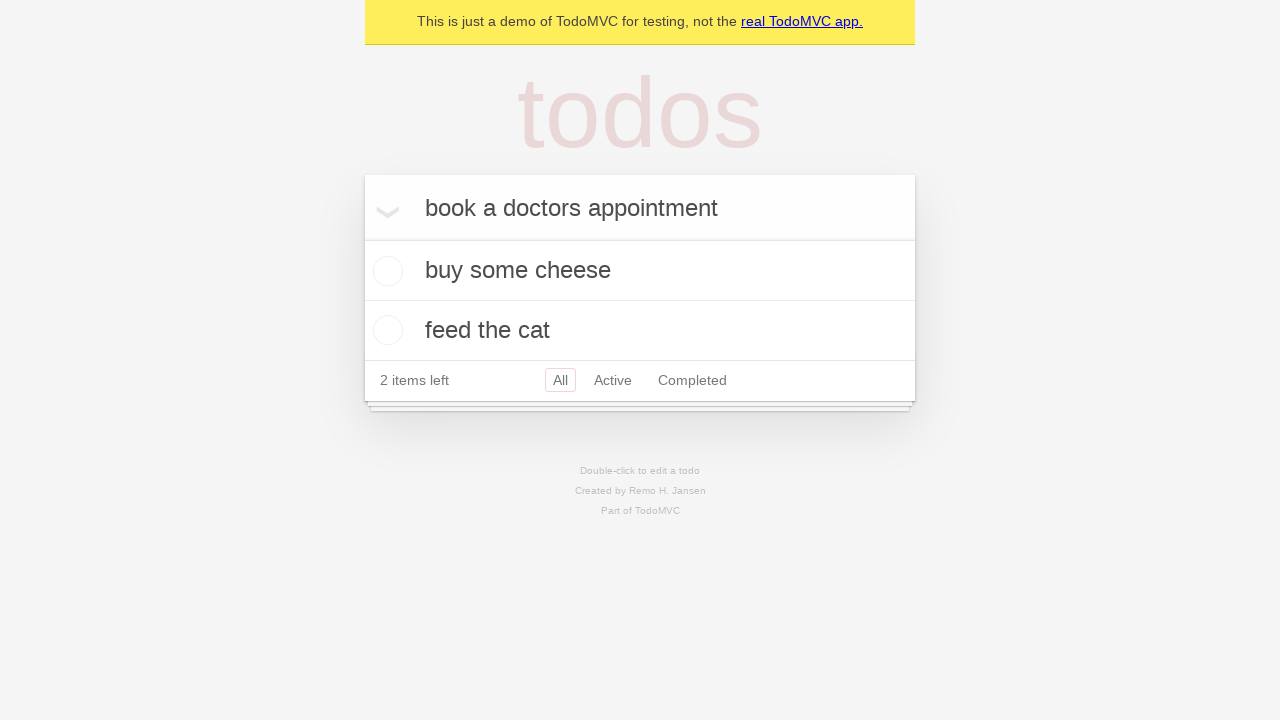

Pressed Enter to add third todo item on internal:attr=[placeholder="What needs to be done?"i]
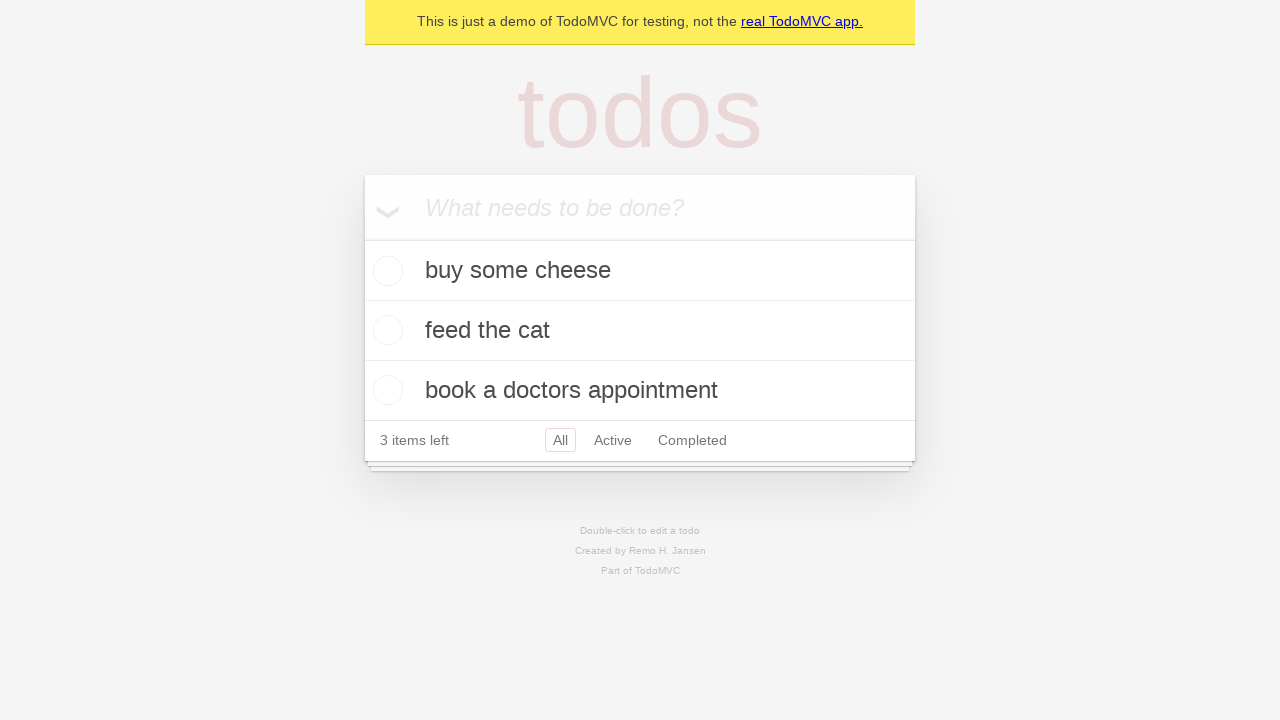

Clicked 'Mark all as complete' checkbox to complete all todos at (362, 238) on internal:label="Mark all as complete"i
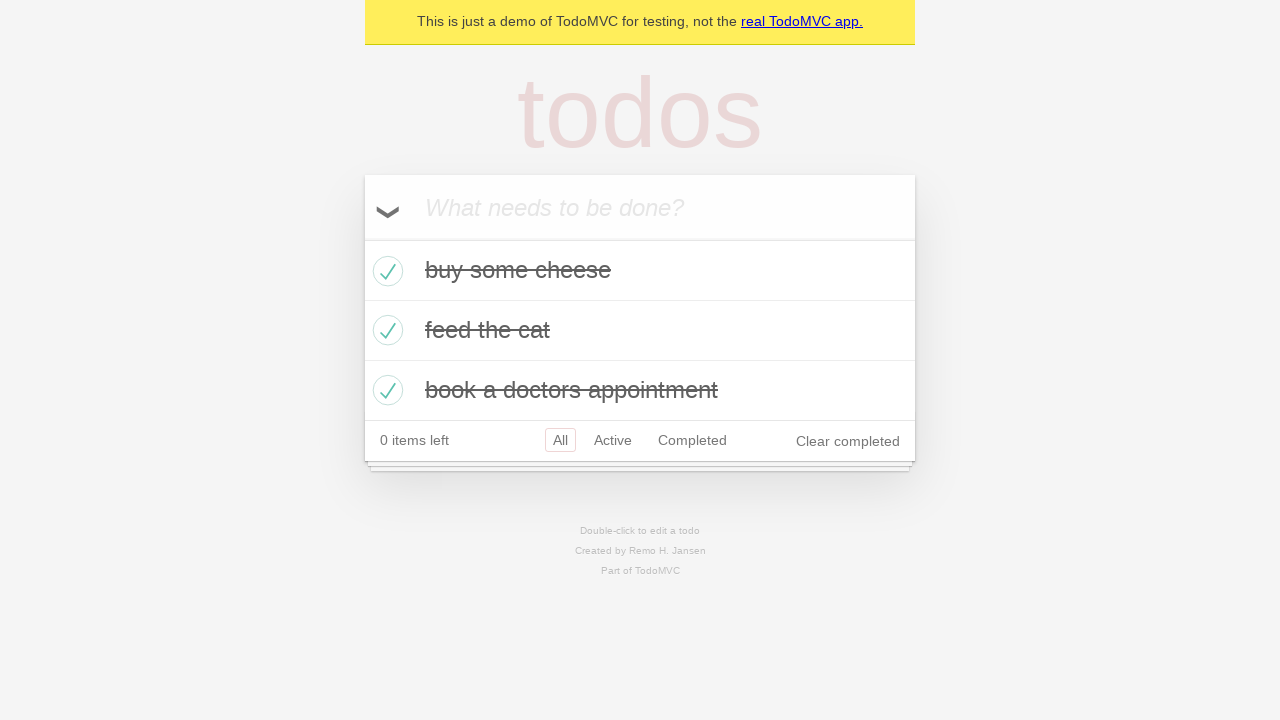

Waited for todo items to be marked as completed
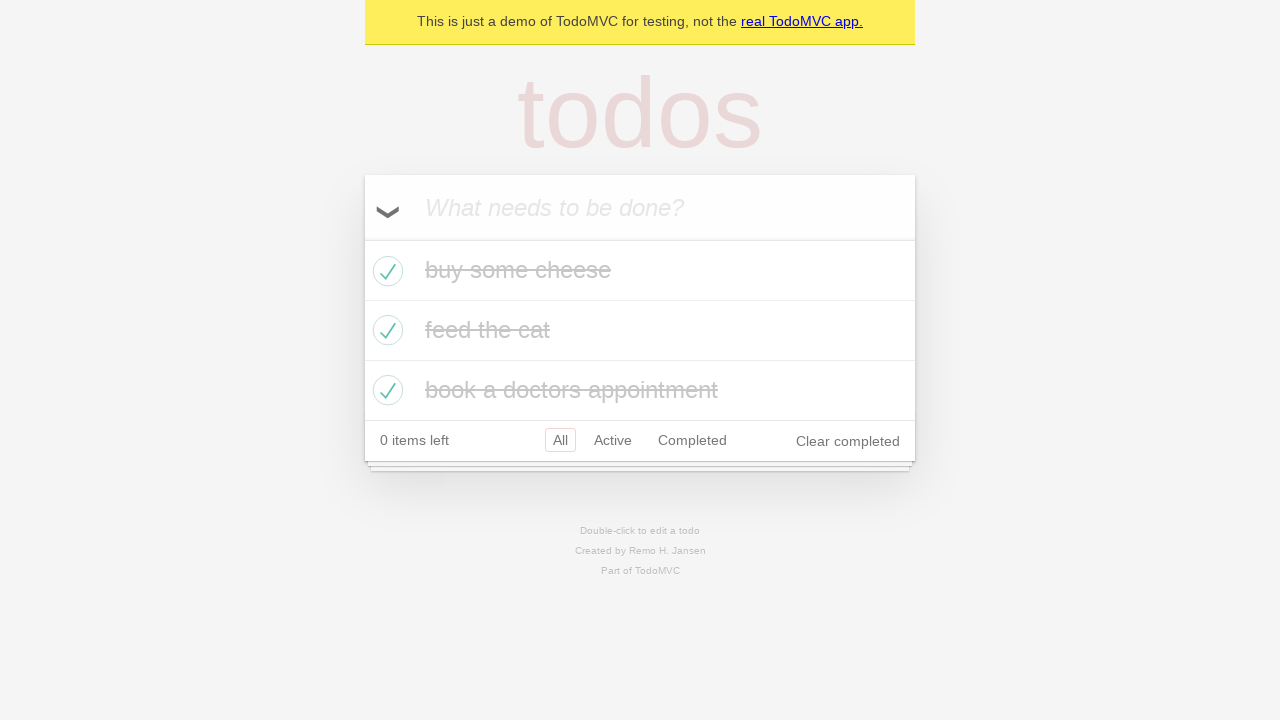

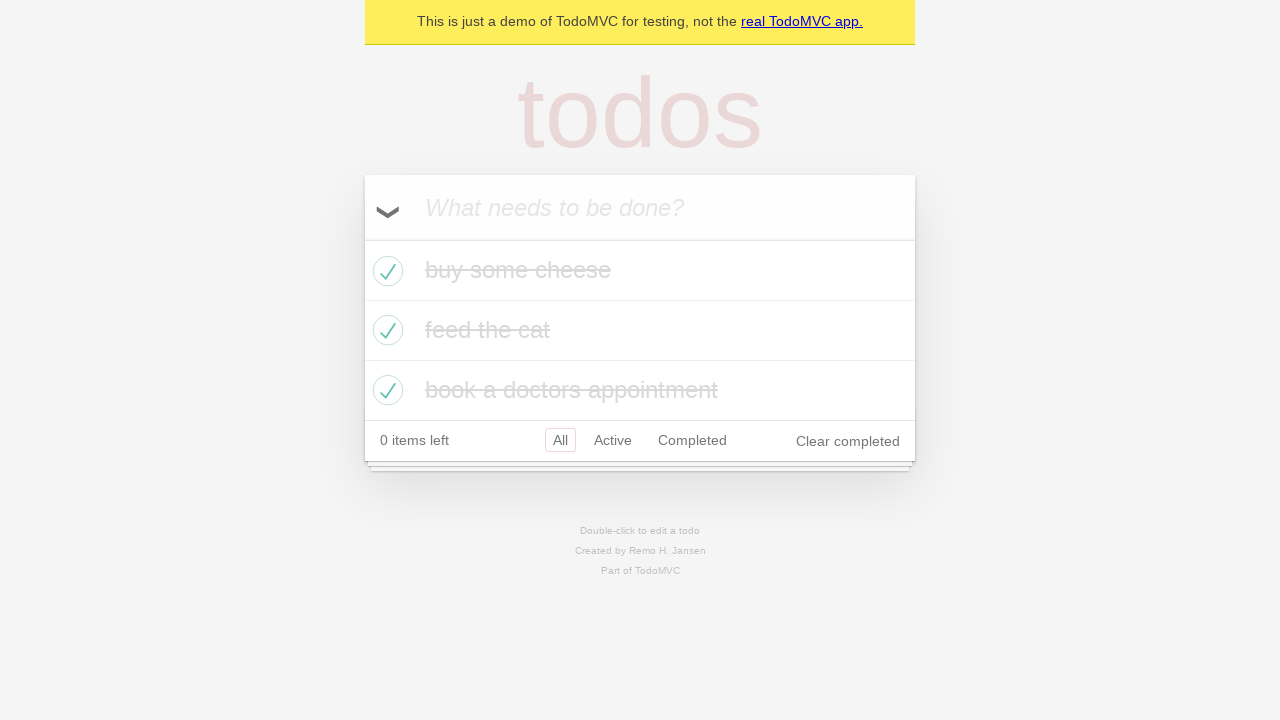